Tests that after dragging and dropping a single option, all list items remain properly aligned within the container.

Starting URL: http://demoqa.com/sortable

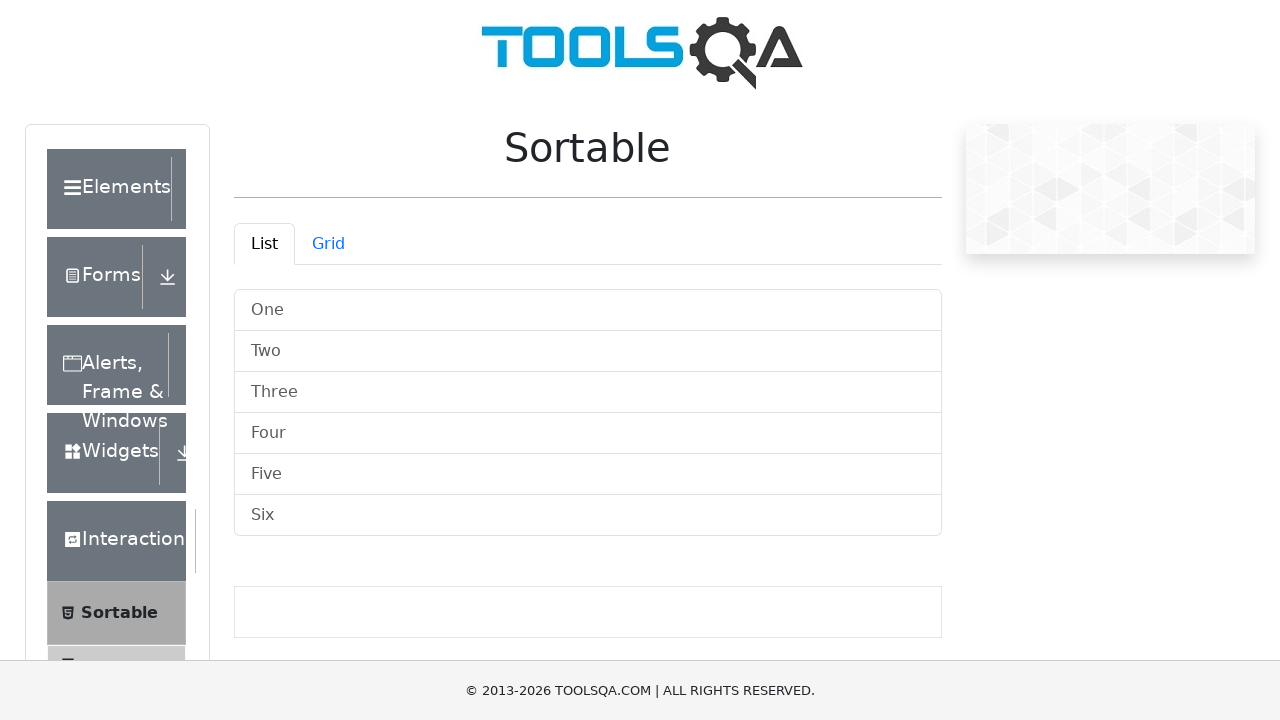

Waited for sortable list to load
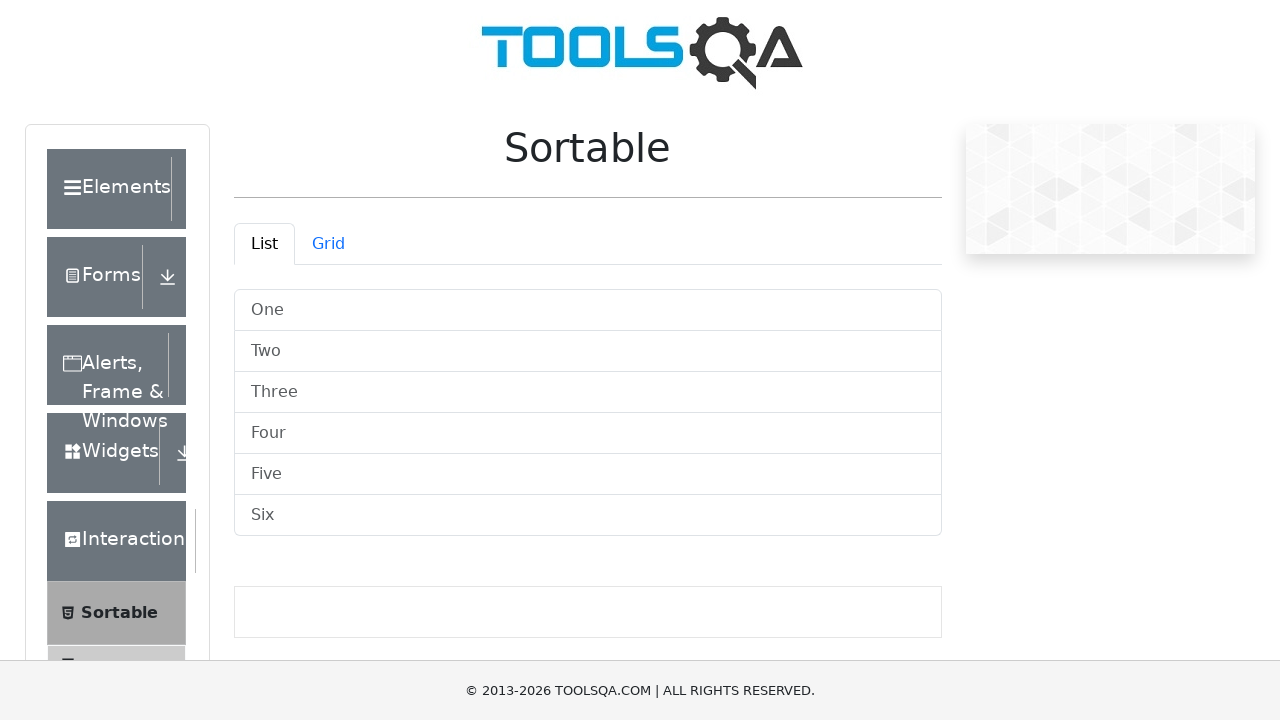

Located all list items in the sortable list
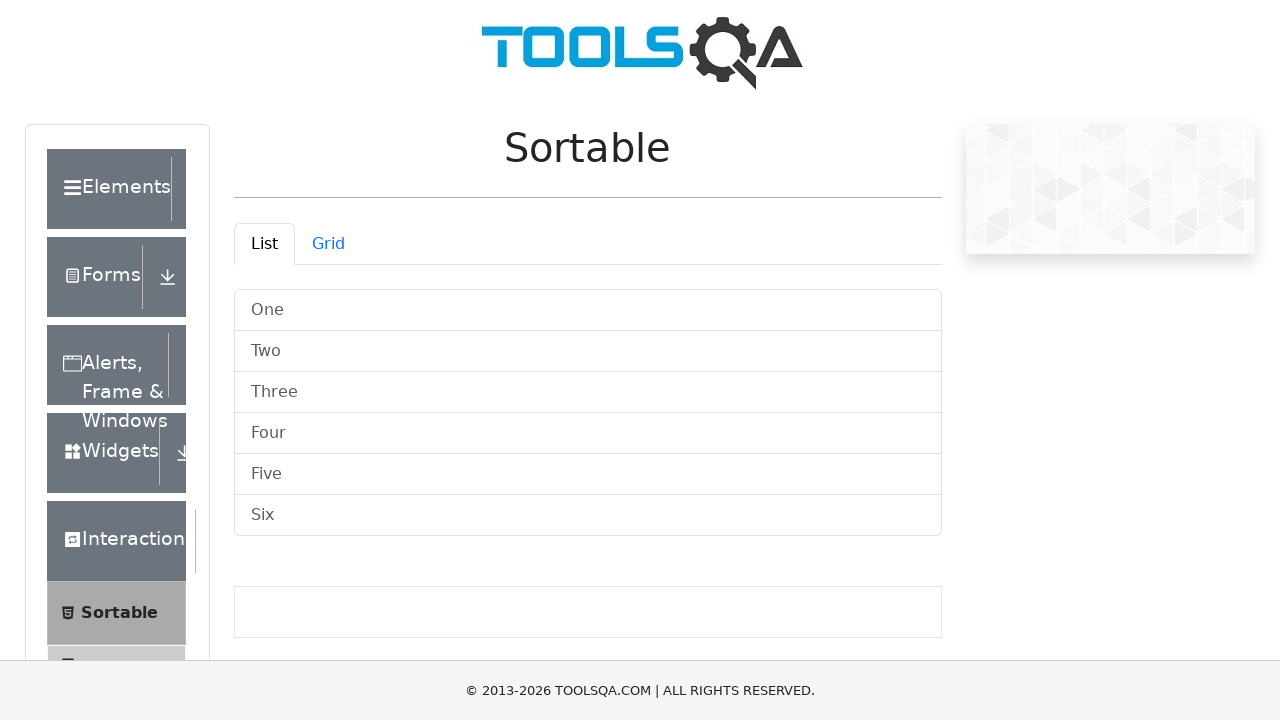

Selected the fifth list item (index 4) as drag source
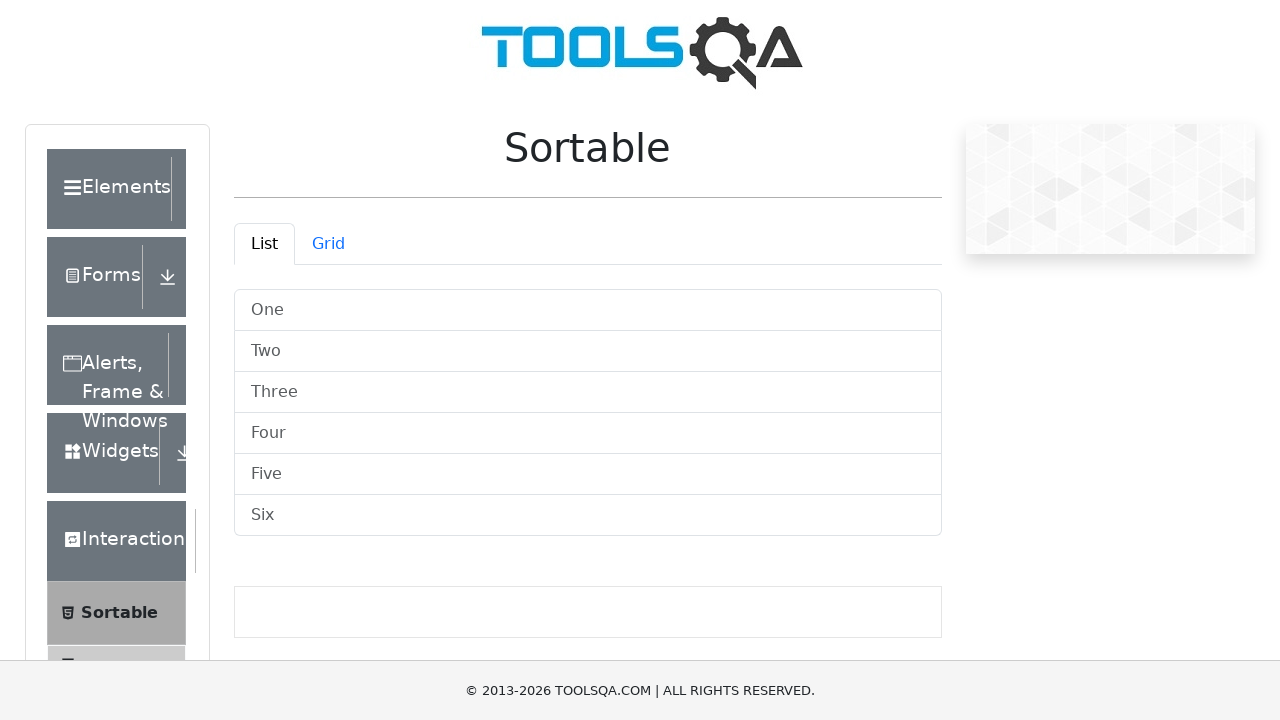

Retrieved bounding box coordinates of the fifth item
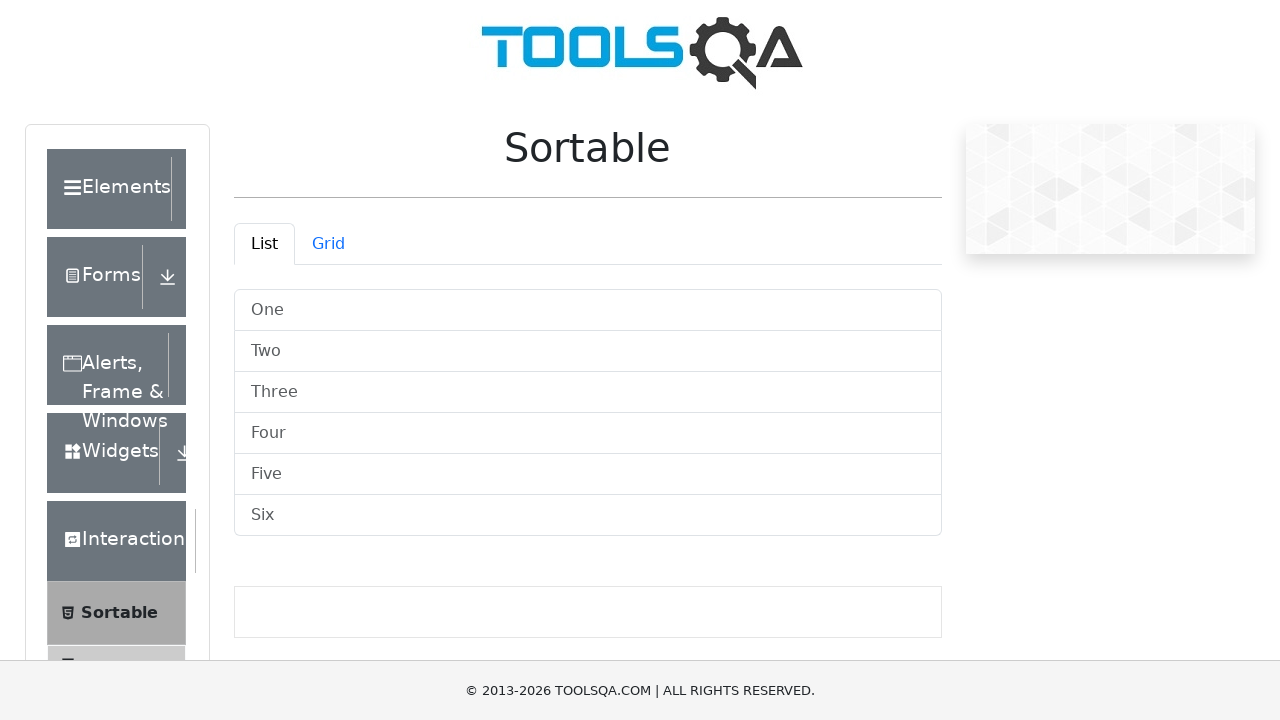

Moved mouse to center of the fifth item at (588, 474)
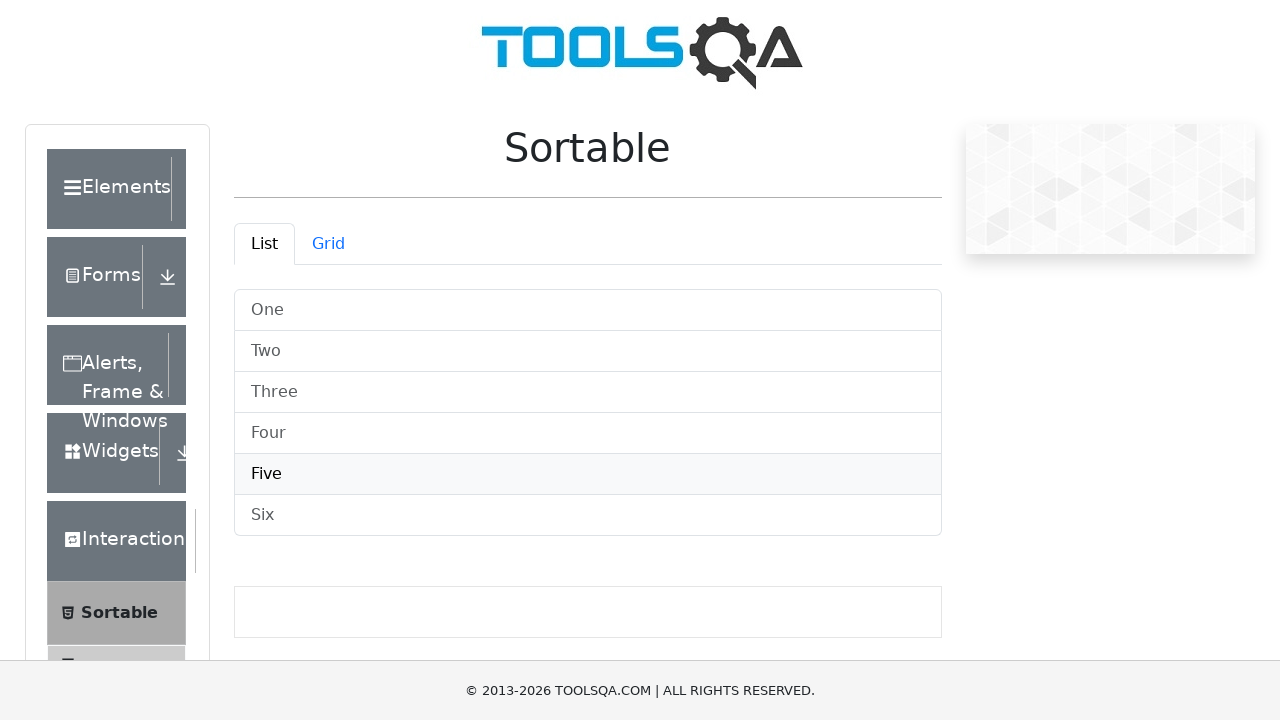

Pressed mouse button down to initiate drag at (588, 474)
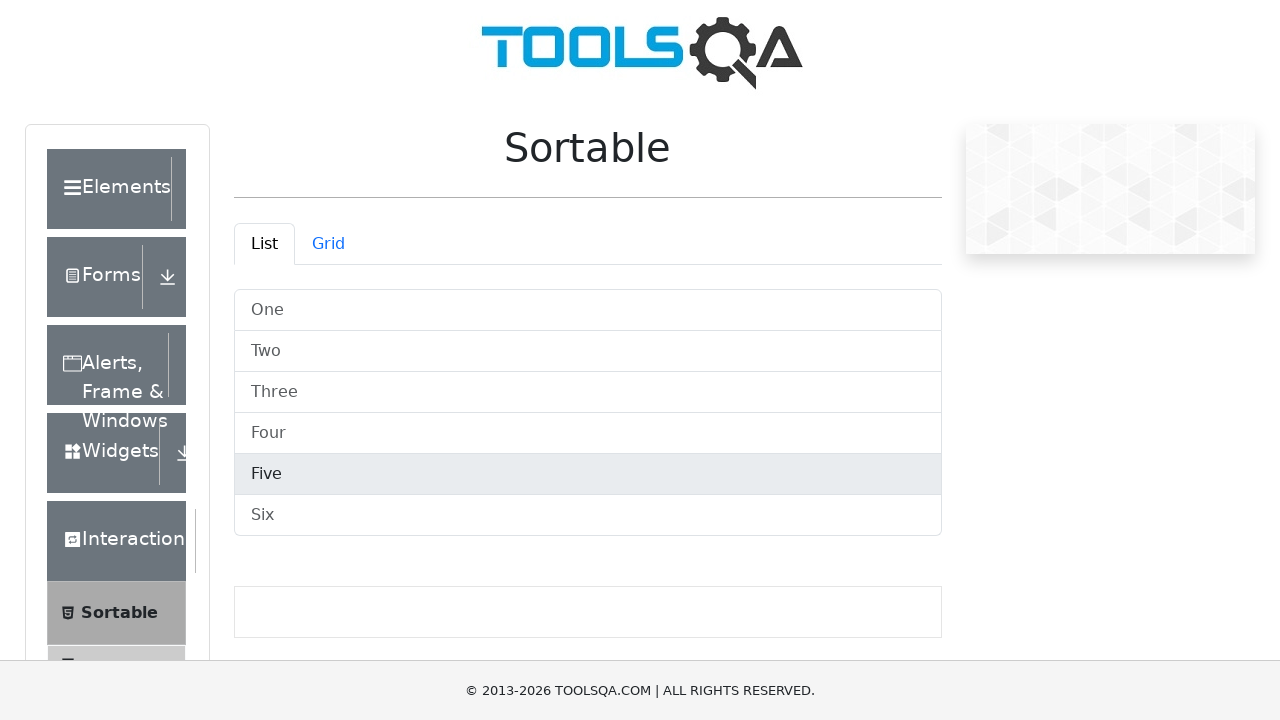

Dragged item to new position (offset: +100px x, +50px y) at (334, 504)
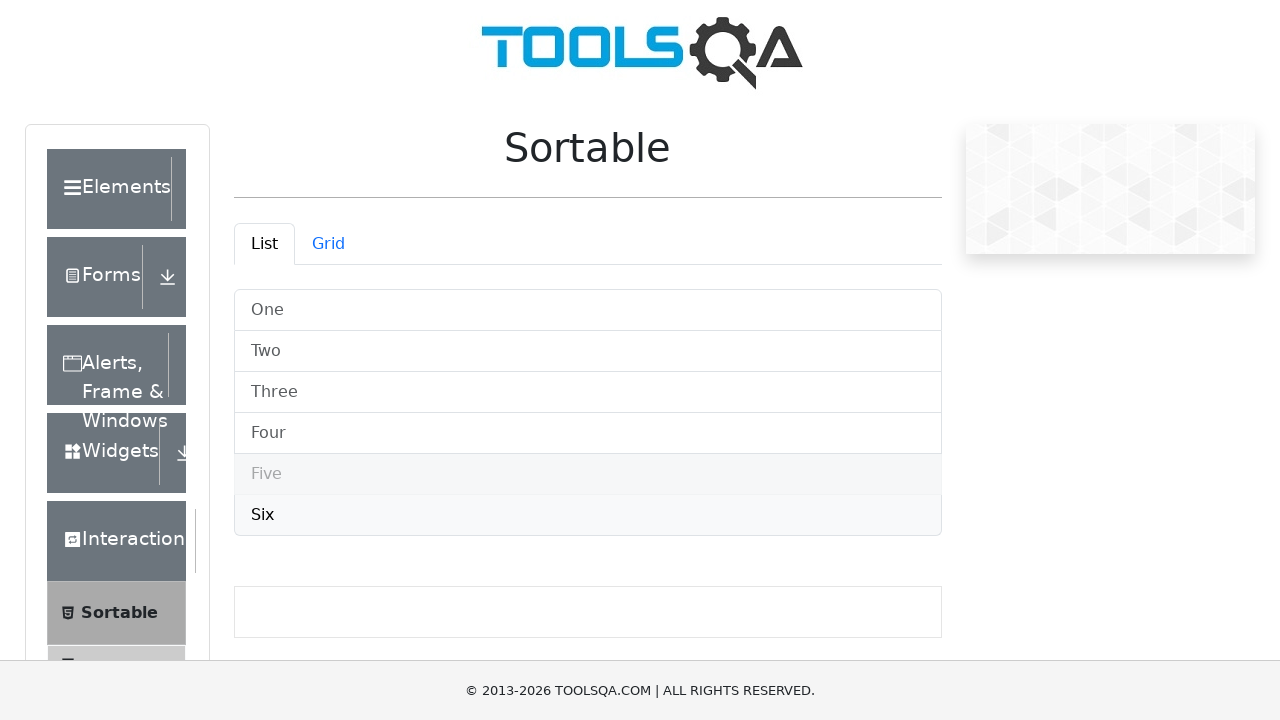

Released mouse button to complete drag and drop operation at (334, 504)
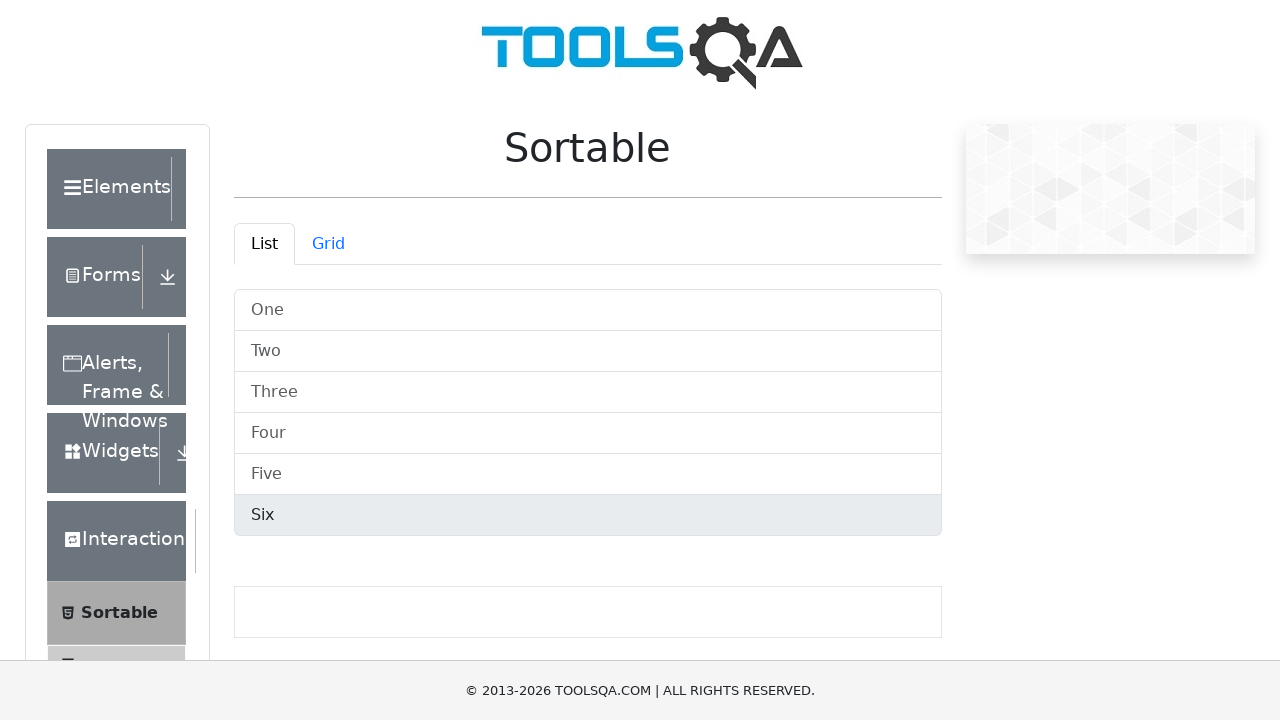

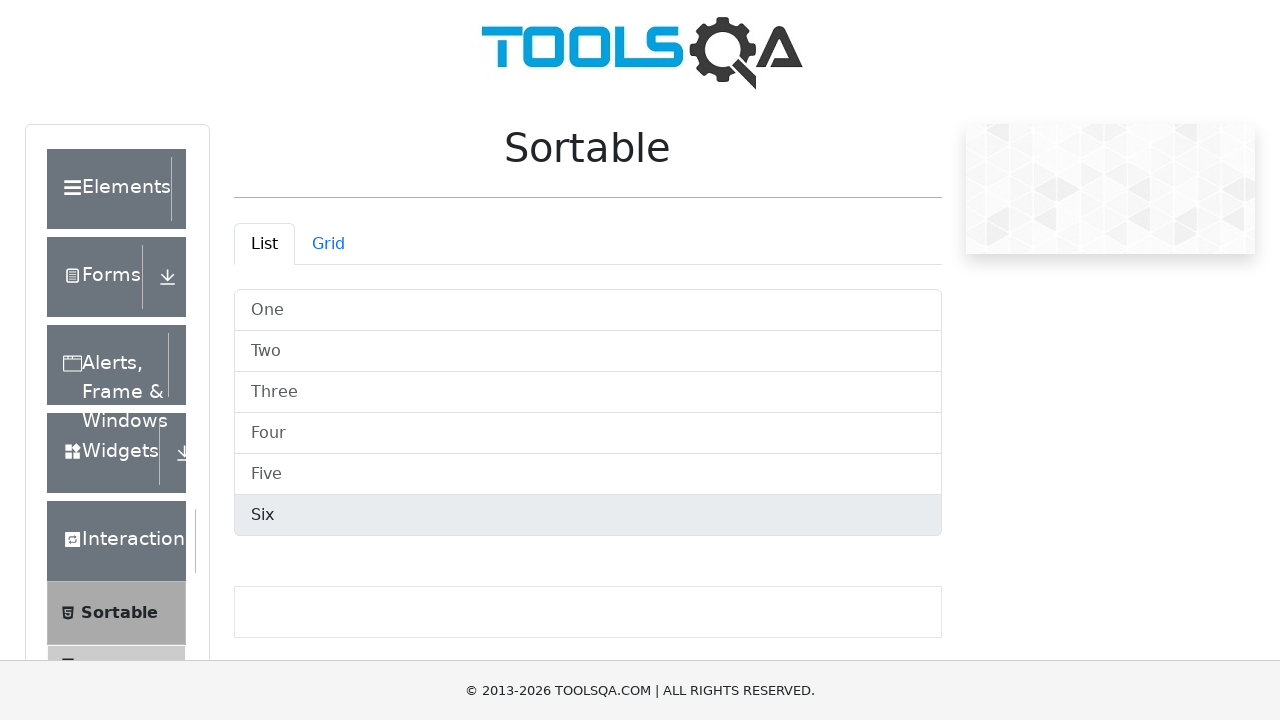